Tests prompt dialog handling by clicking a button that triggers a prompt, verifying default value, and entering custom text

Starting URL: https://testautomationpractice.blogspot.com

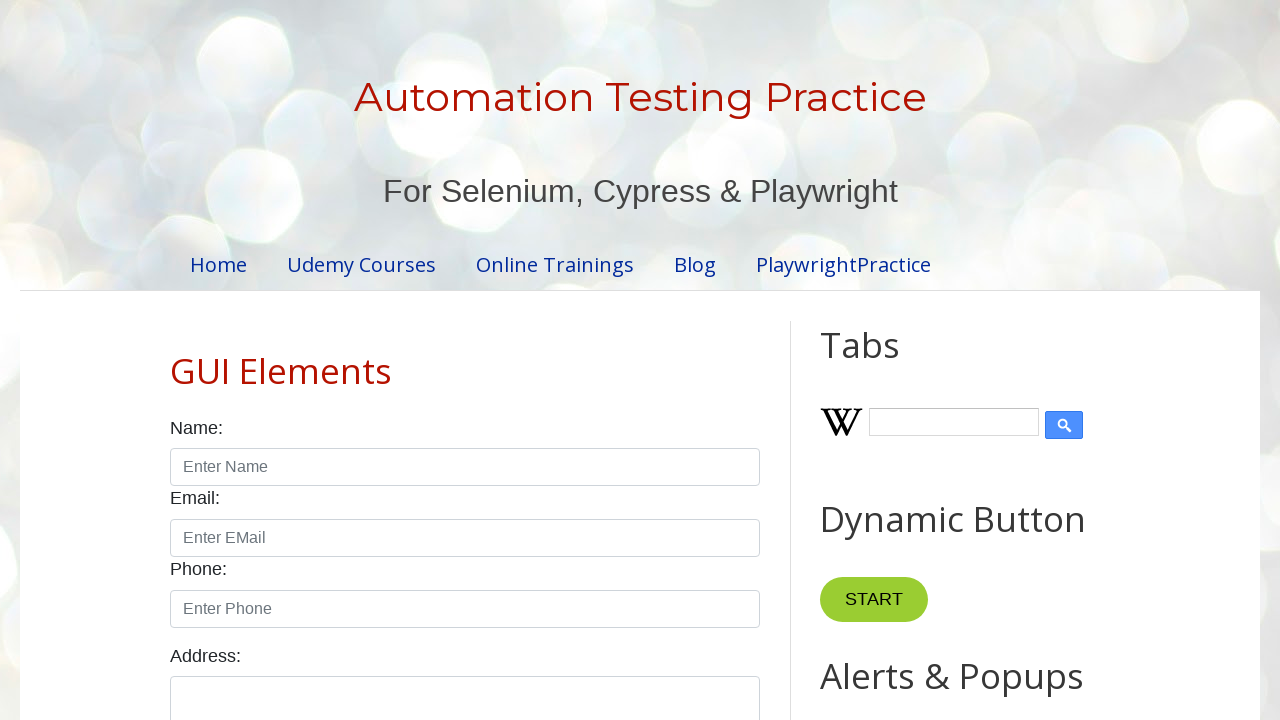

Set up dialog handler for prompt box
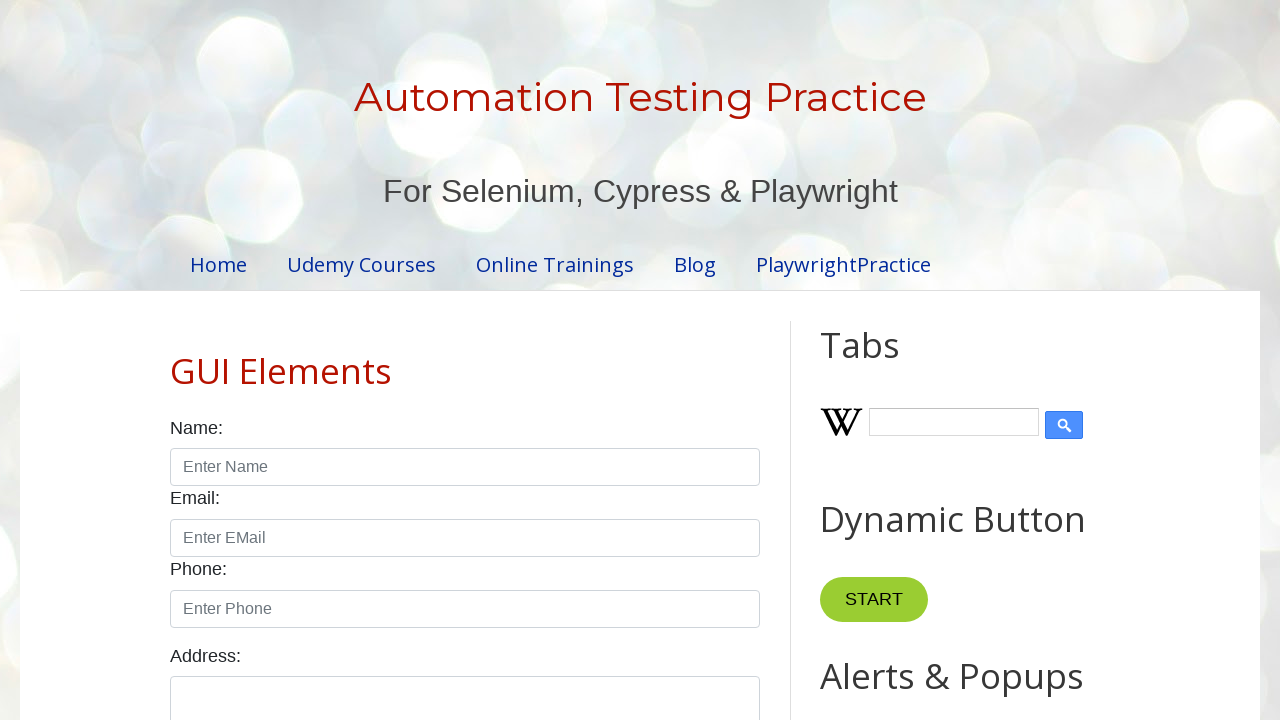

Clicked button to trigger prompt dialog at (890, 360) on button[onclick='myFunctionPrompt()']
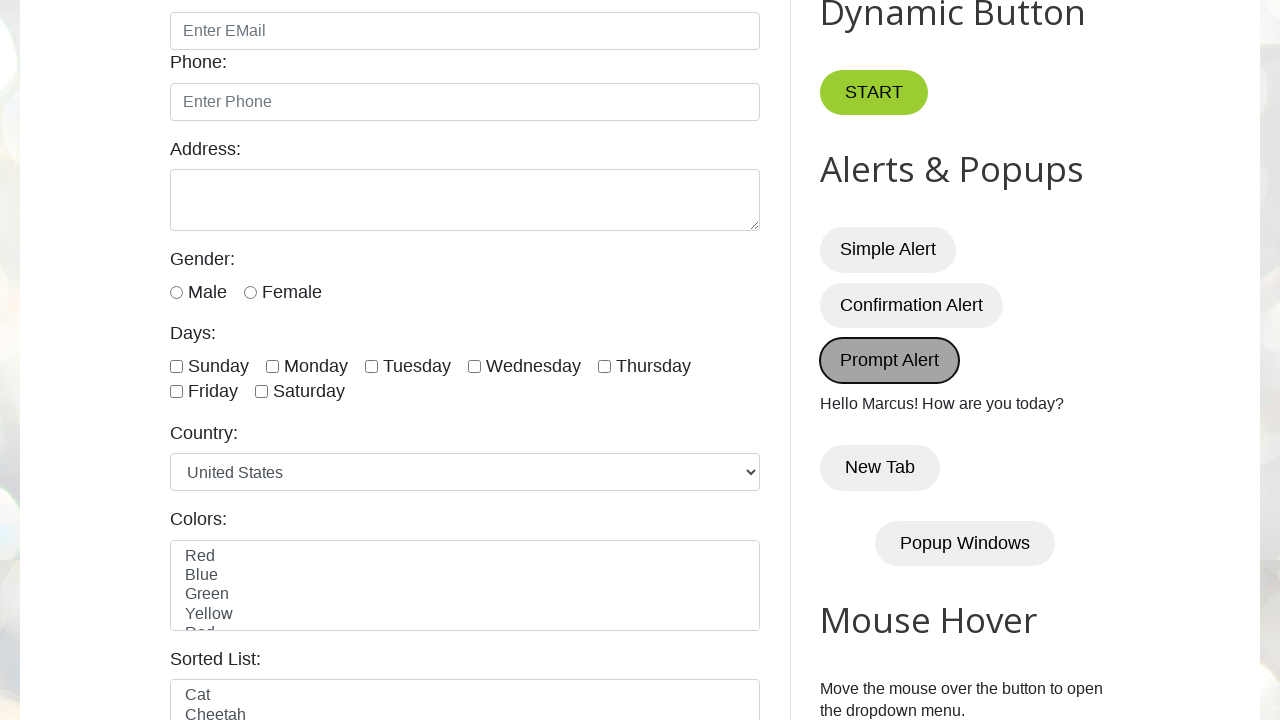

Waited for prompt dialog to be handled
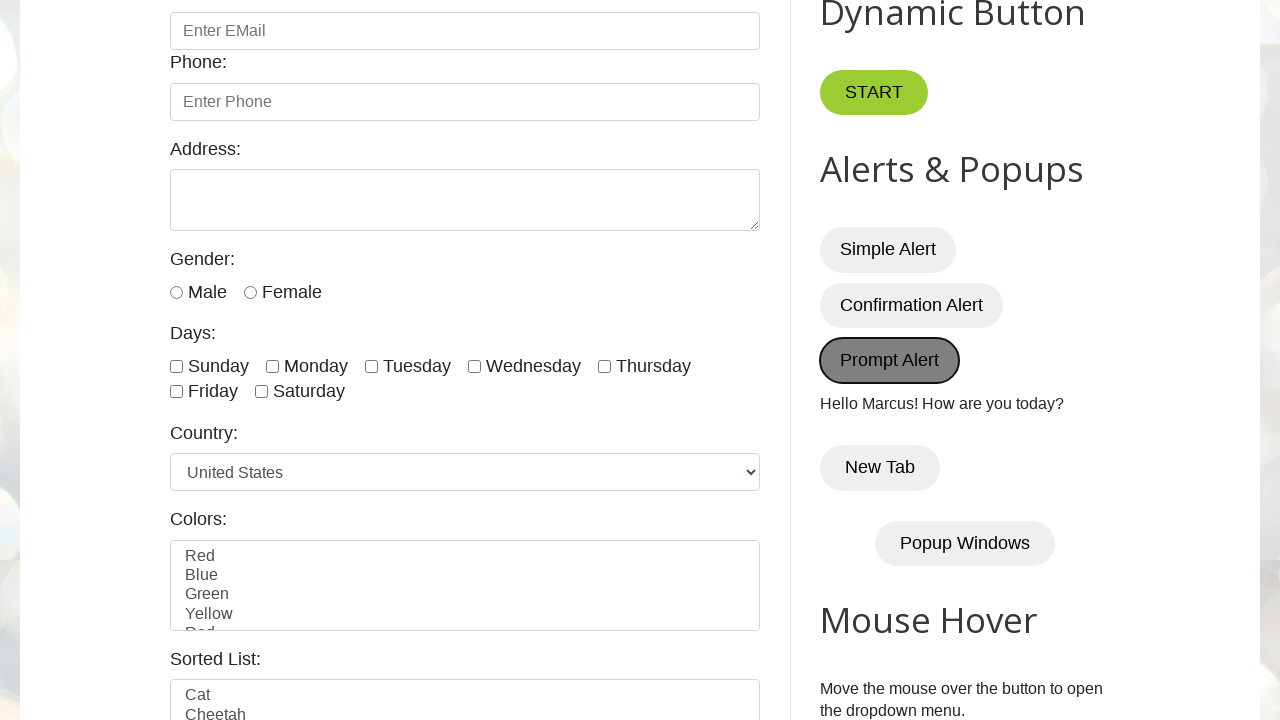

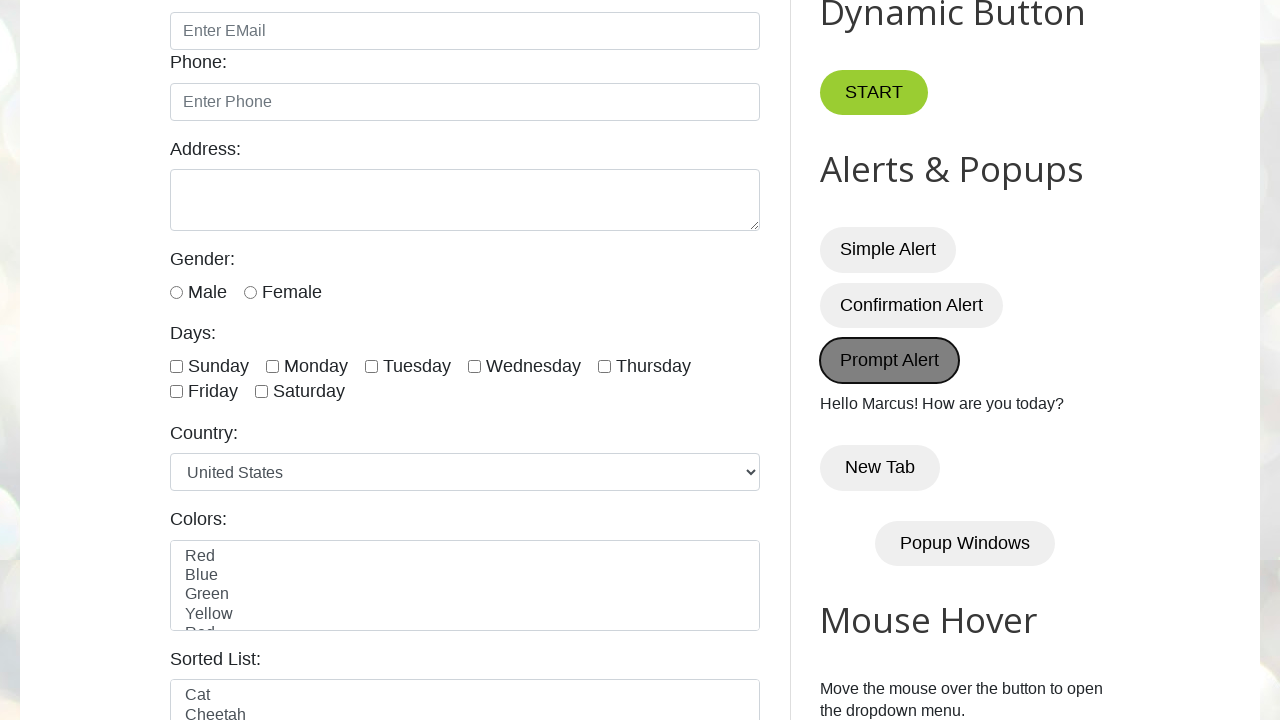